Tests contact form submission with valid details including name, email, phone and message fields

Starting URL: https://parabank.parasoft.com/parabank/contact.htm

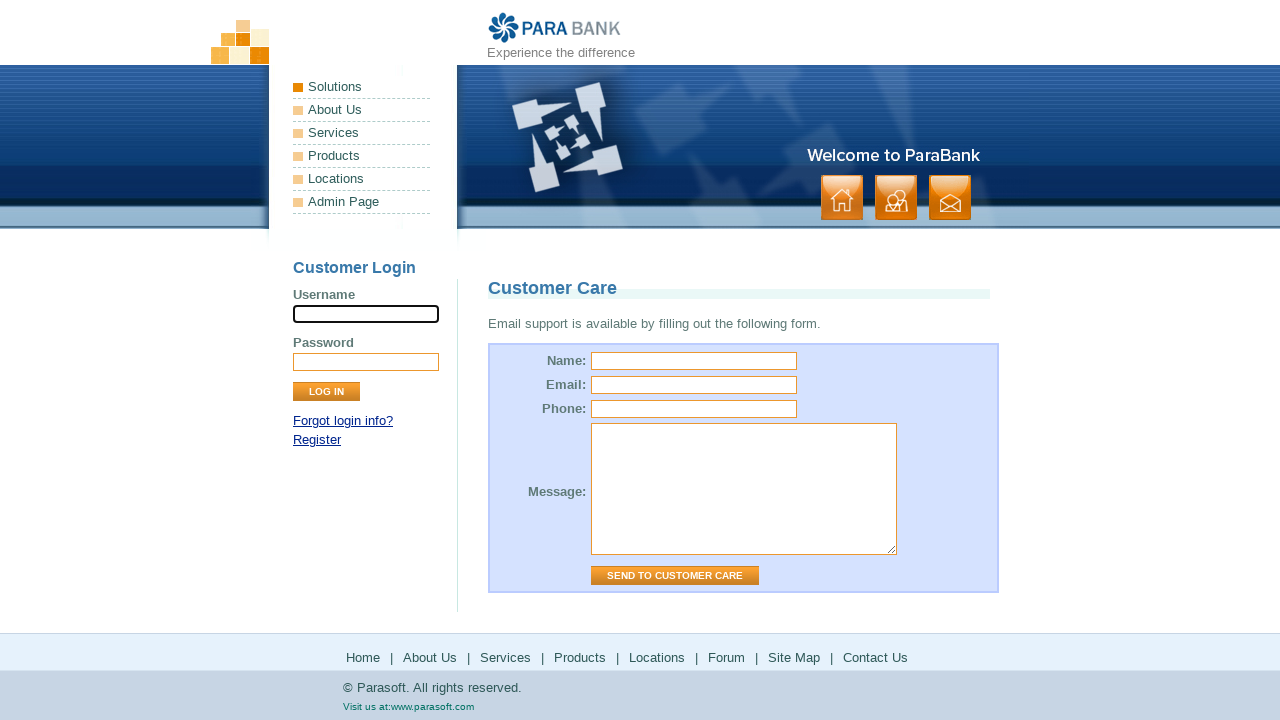

Clicked Contact Us link at (876, 658) on text=Contact Us
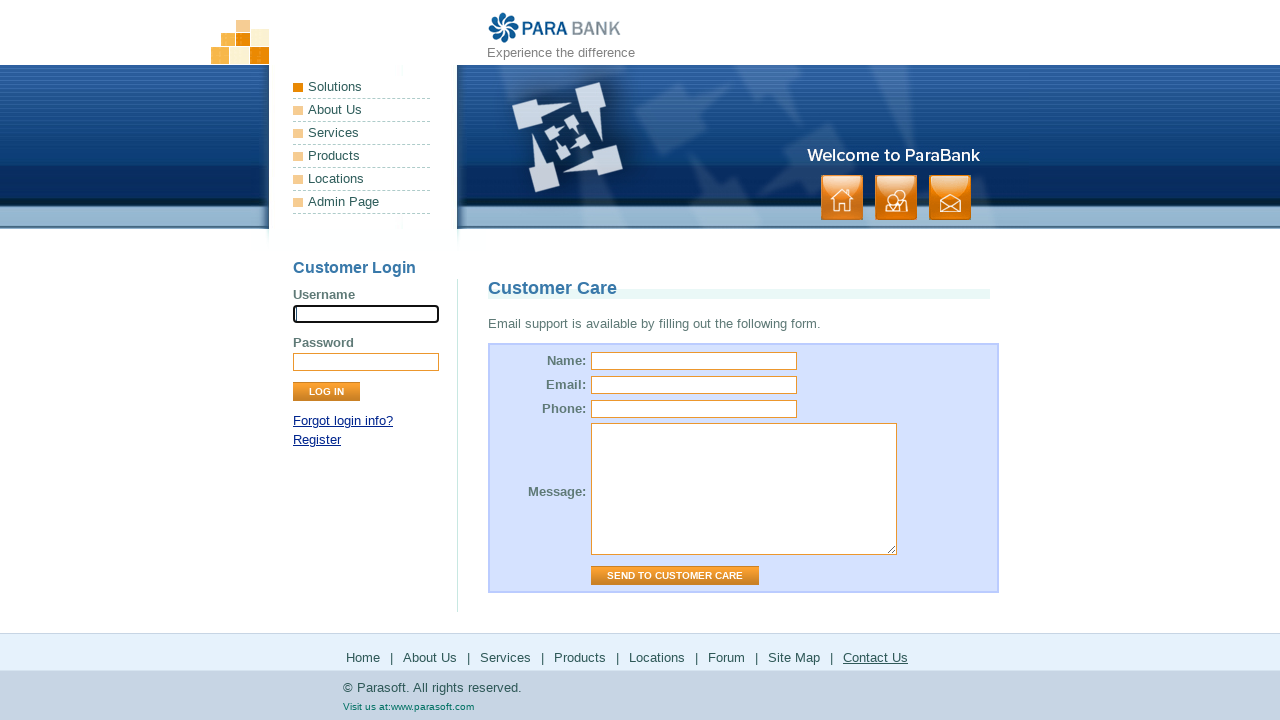

Clicked name field at (694, 361) on #name
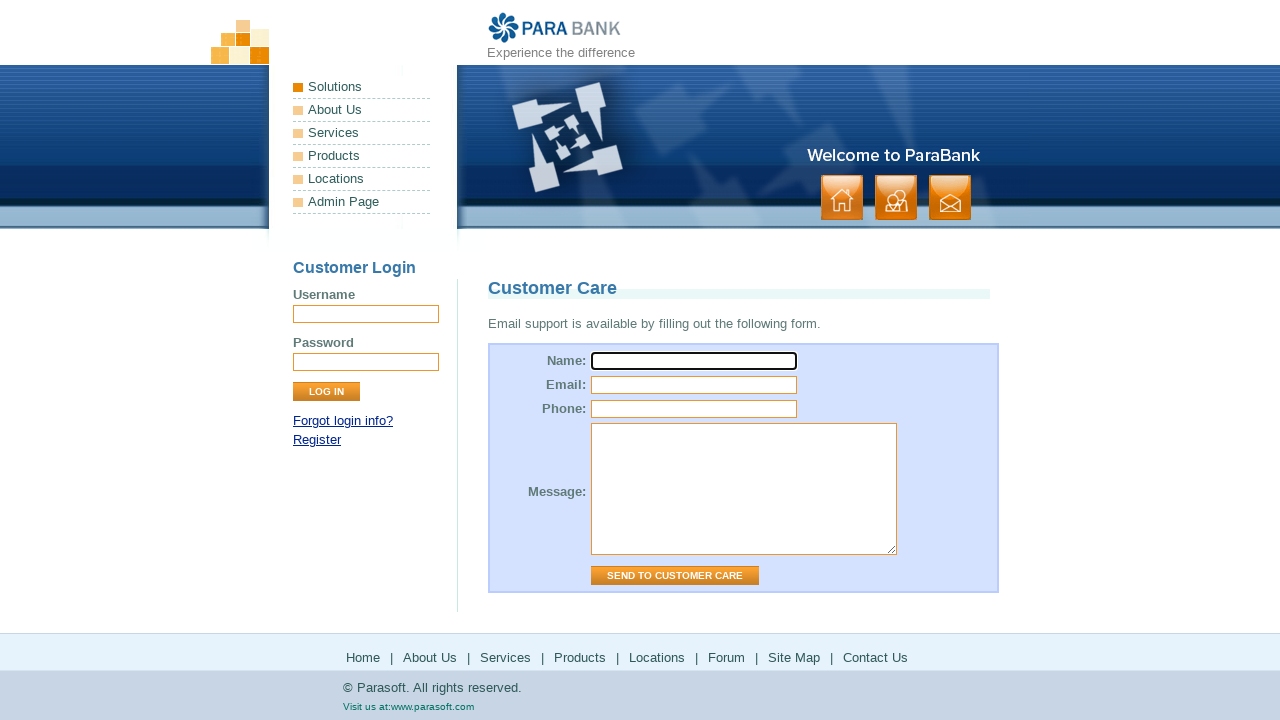

Filled name field with 'John Smith' on #name
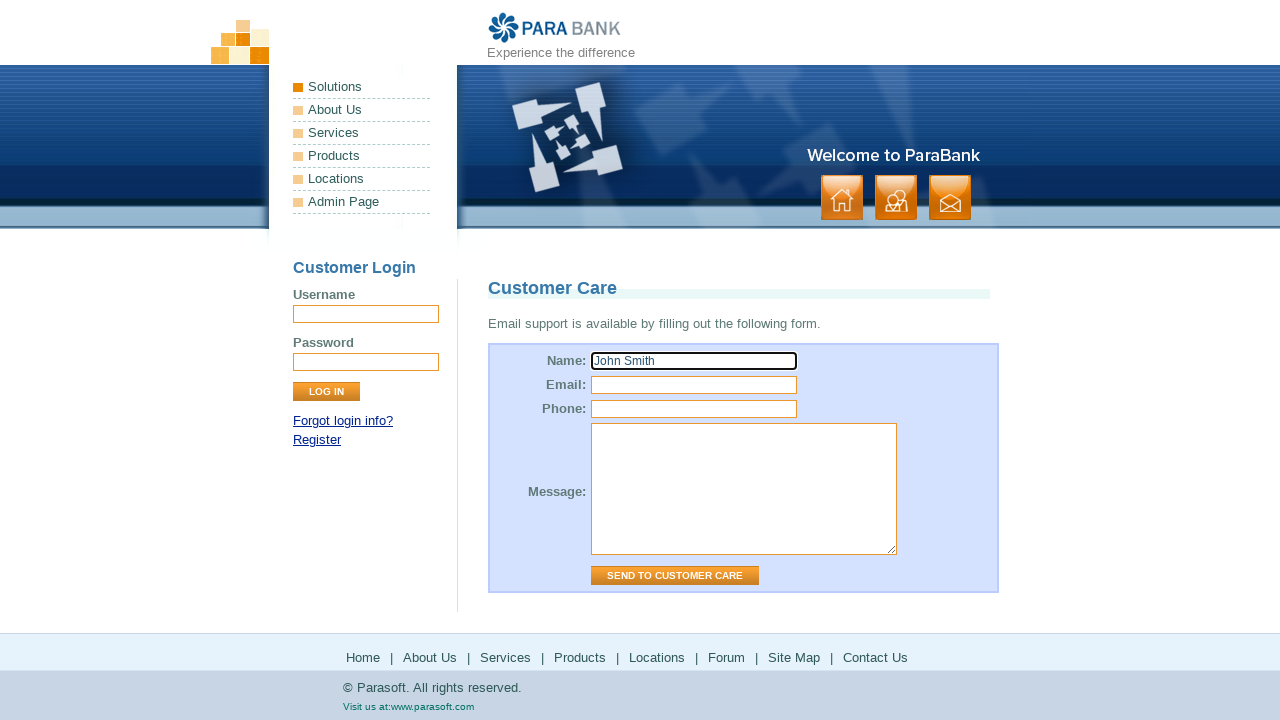

Clicked email field at (694, 385) on #email
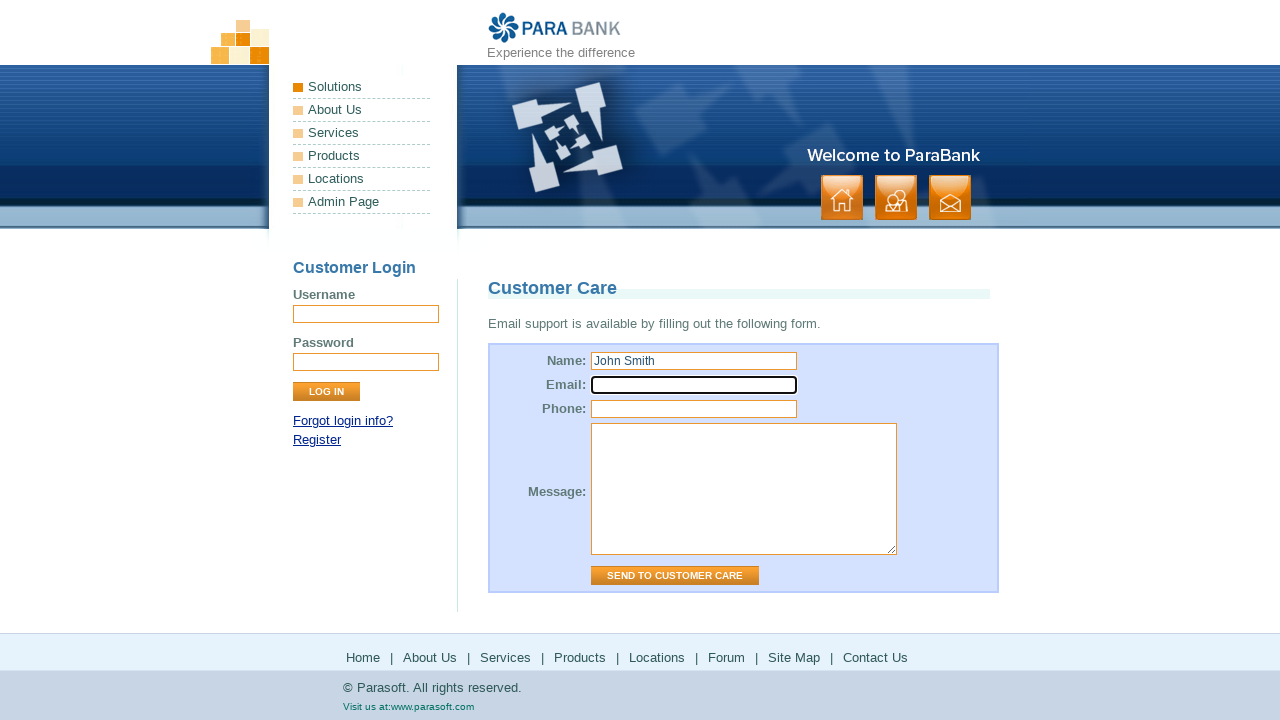

Filled email field with 'john.smith@example.com' on #email
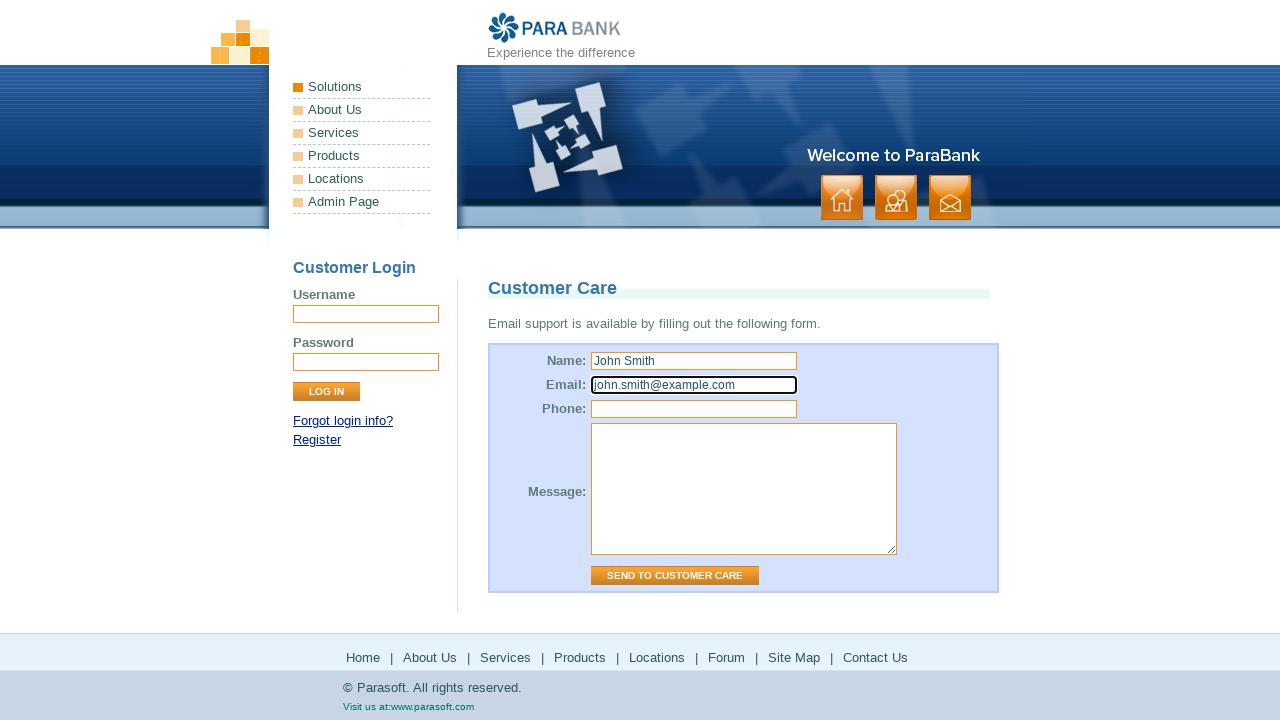

Clicked phone field at (694, 409) on #phone
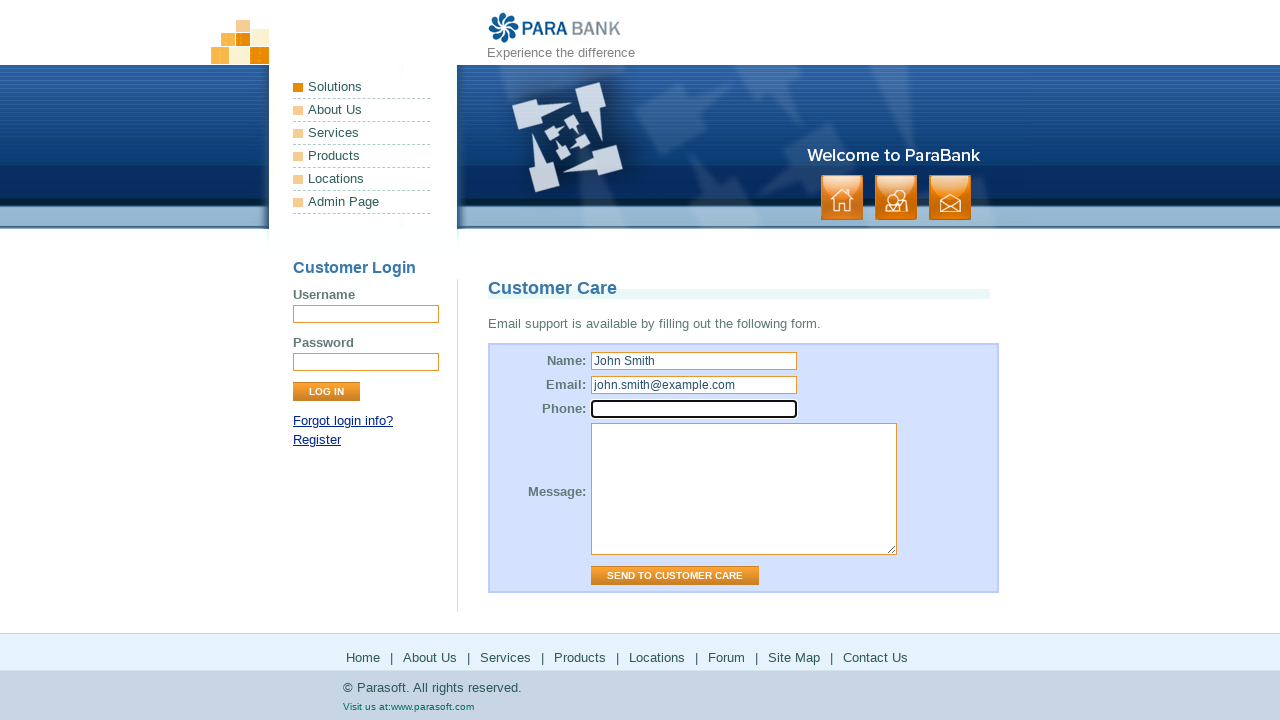

Filled phone field with '5551234567' on #phone
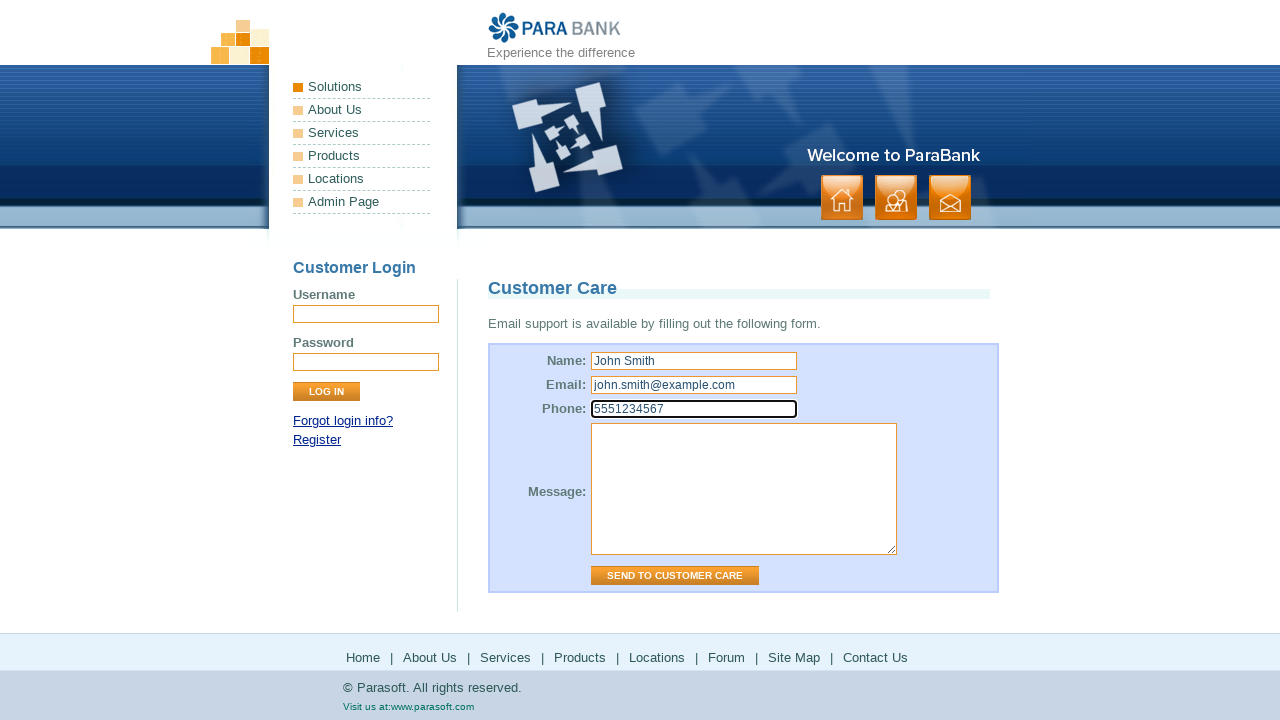

Clicked message field at (744, 489) on #message
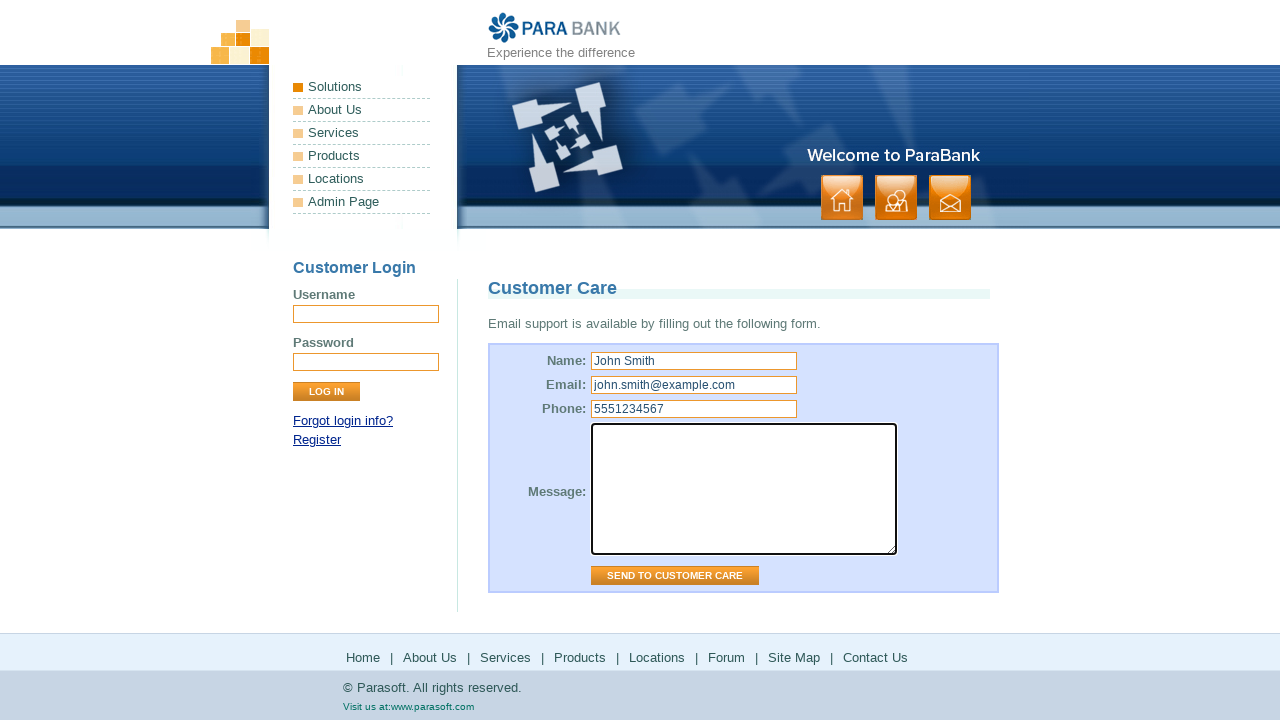

Filled message field with 'I need assistance with my account' on #message
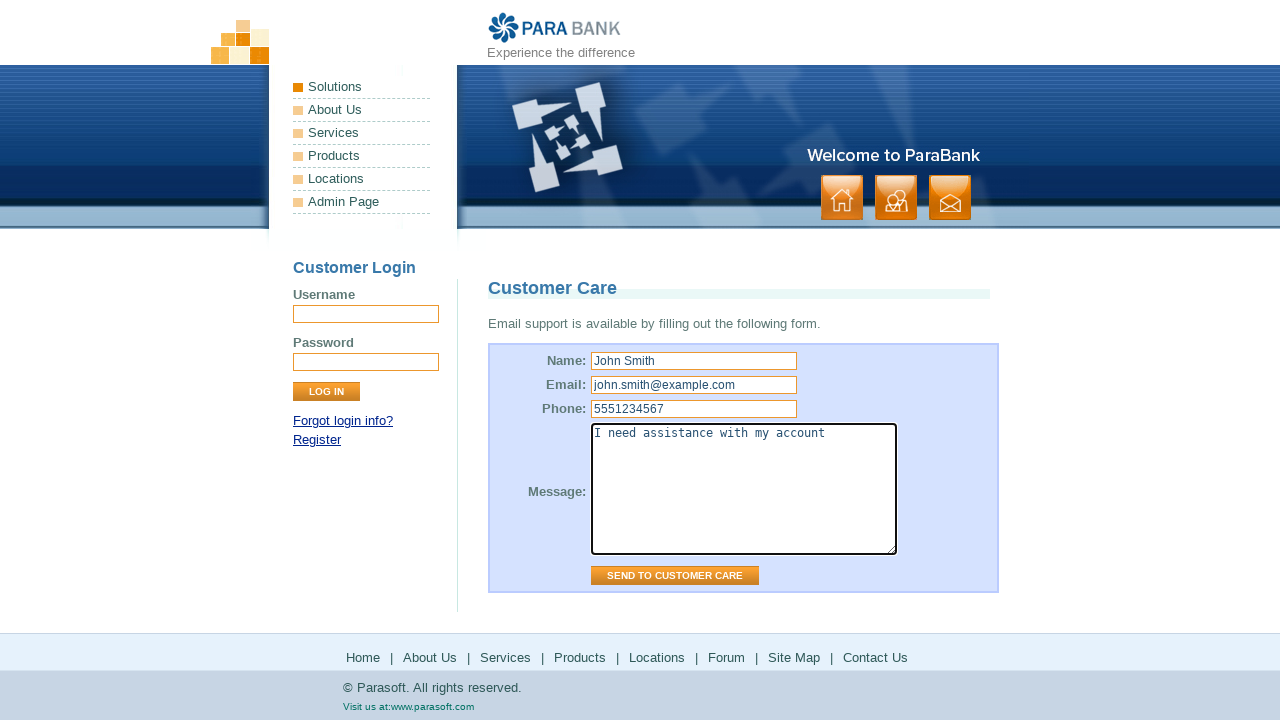

Clicked submit button to send contact form at (675, 576) on td > .button
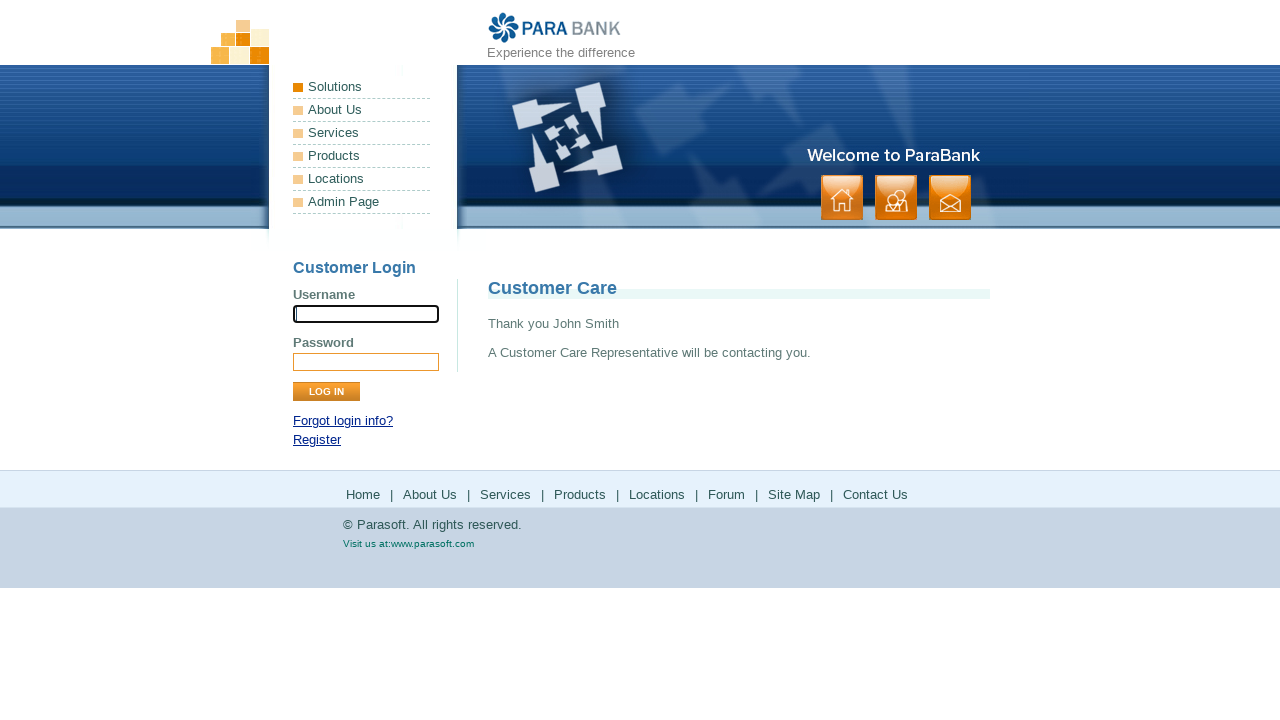

Form submission success message appeared
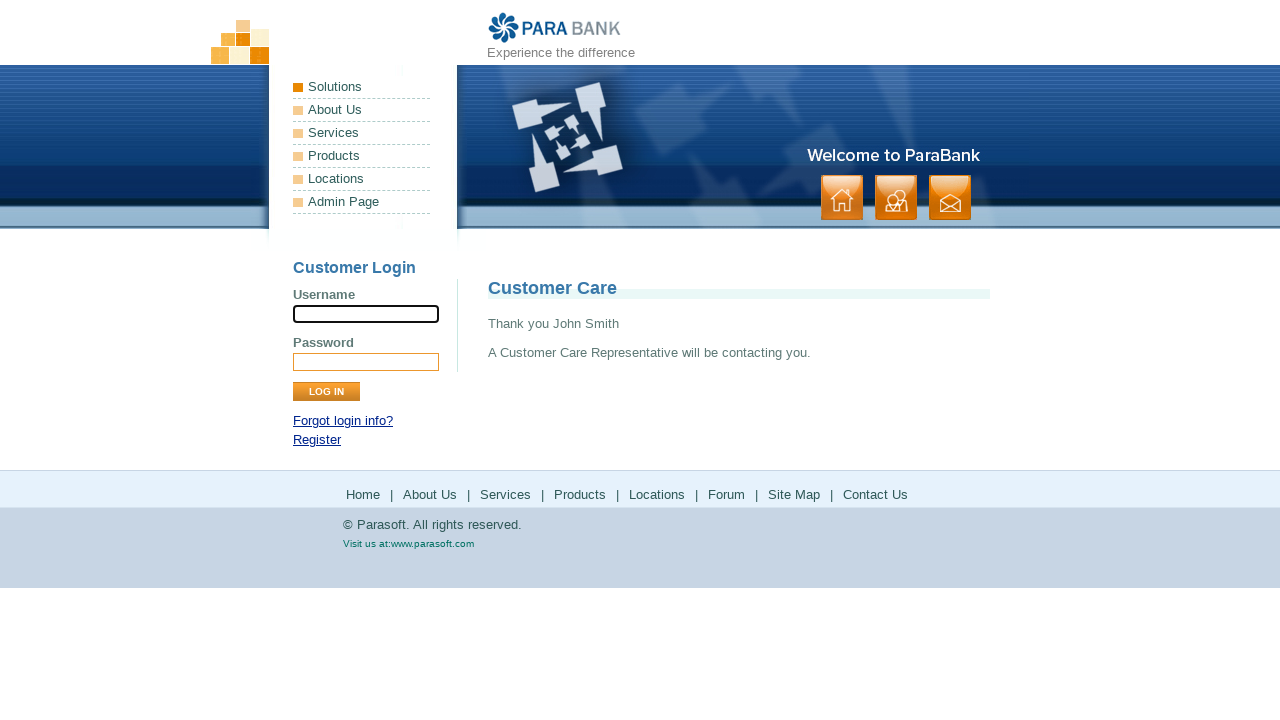

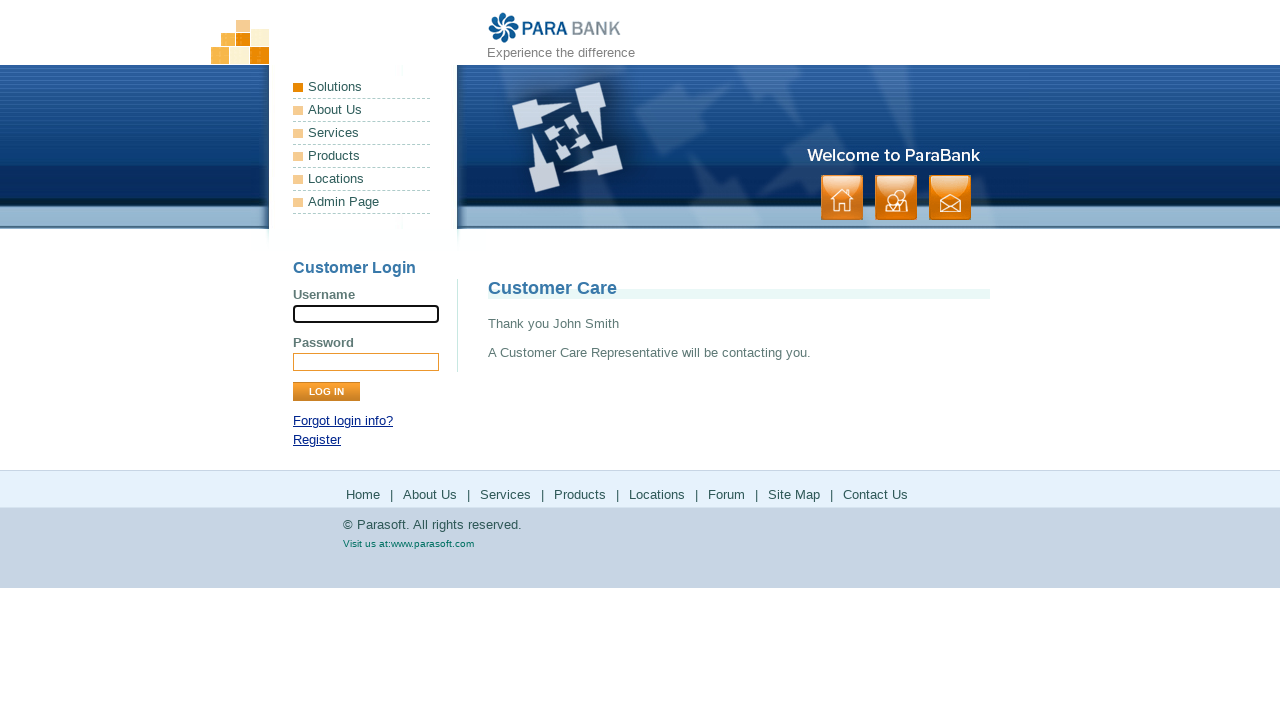